Tests the carbohydrate calculator's default calculation by clicking the Metric Units tab, submitting the form, and verifying the results display correctly with the expected calorie intake value.

Starting URL: https://www.calculator.net/carbohydrate-calculator.html

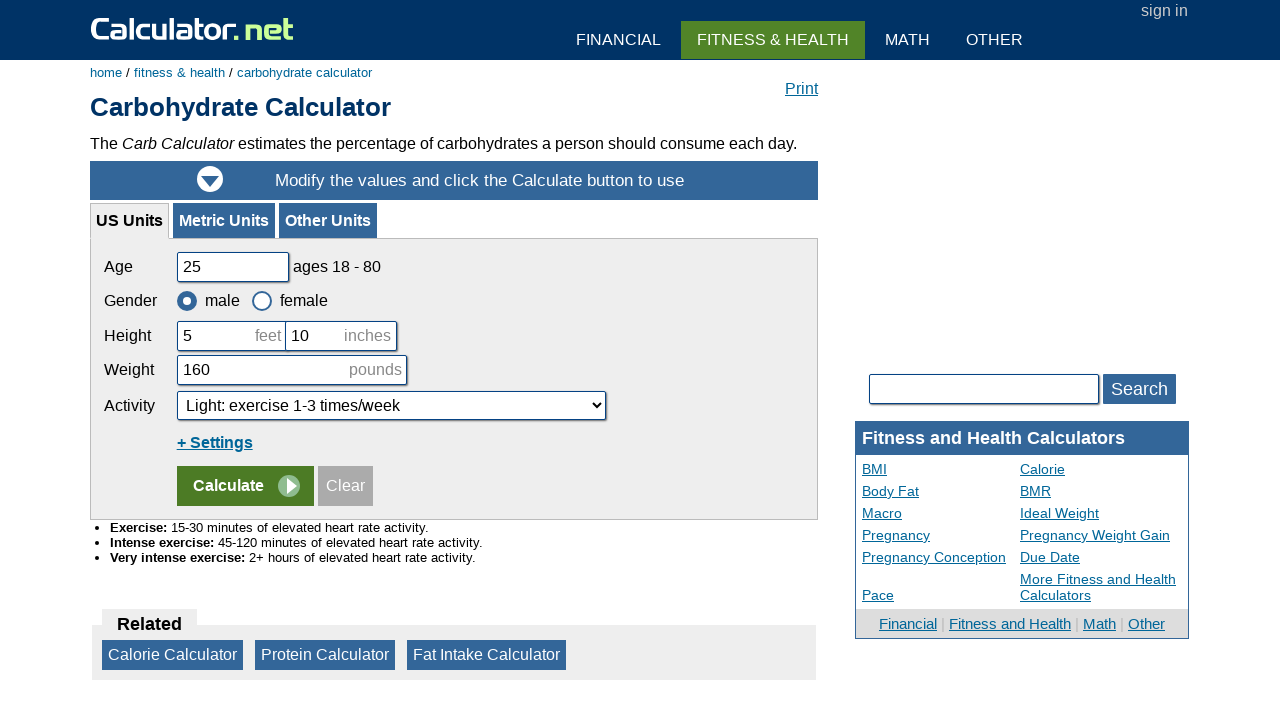

Clicked on Metric Units tab at (224, 220) on xpath=//a[text()='Metric Units']
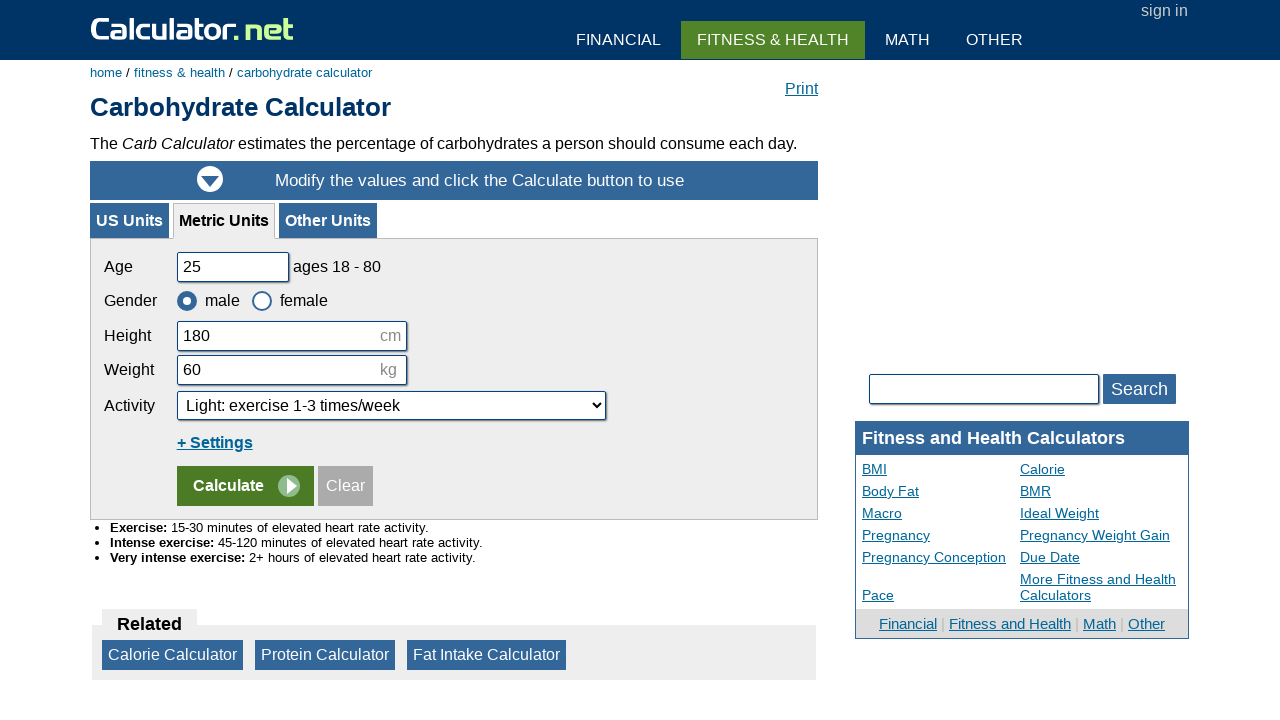

Clicked the calculate button to submit form at (245, 486) on input[name='x']
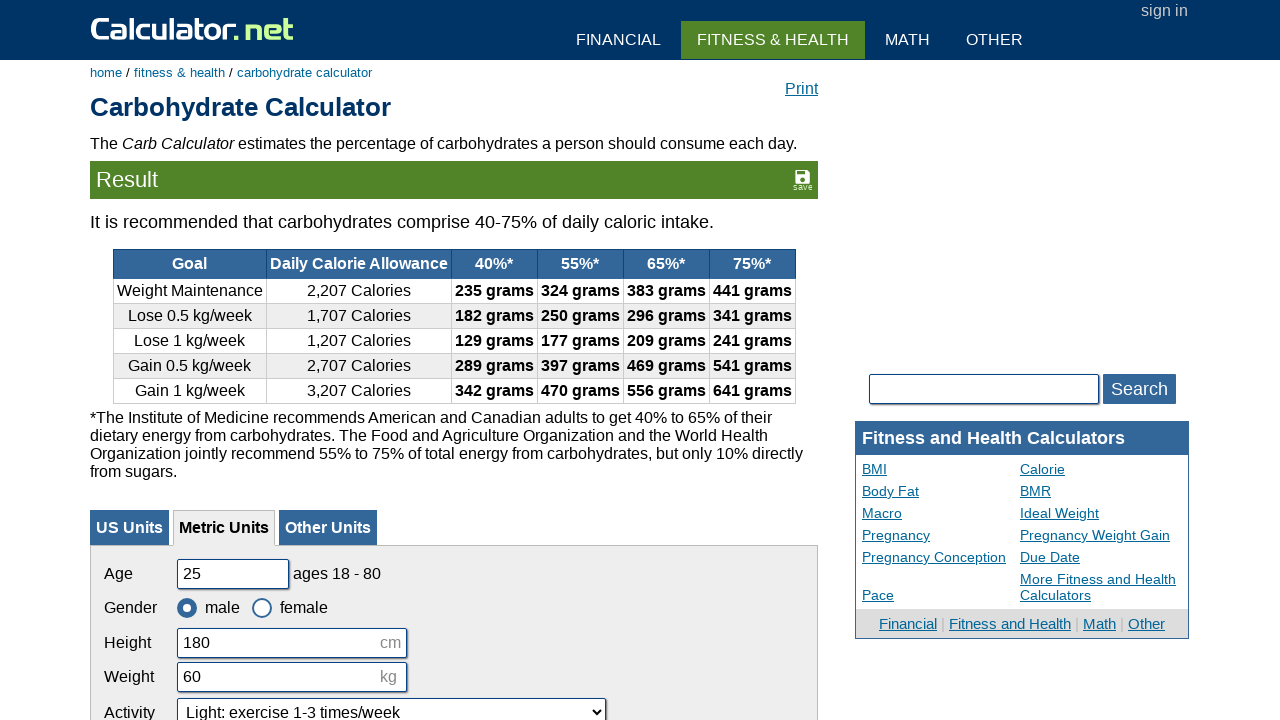

Results header loaded
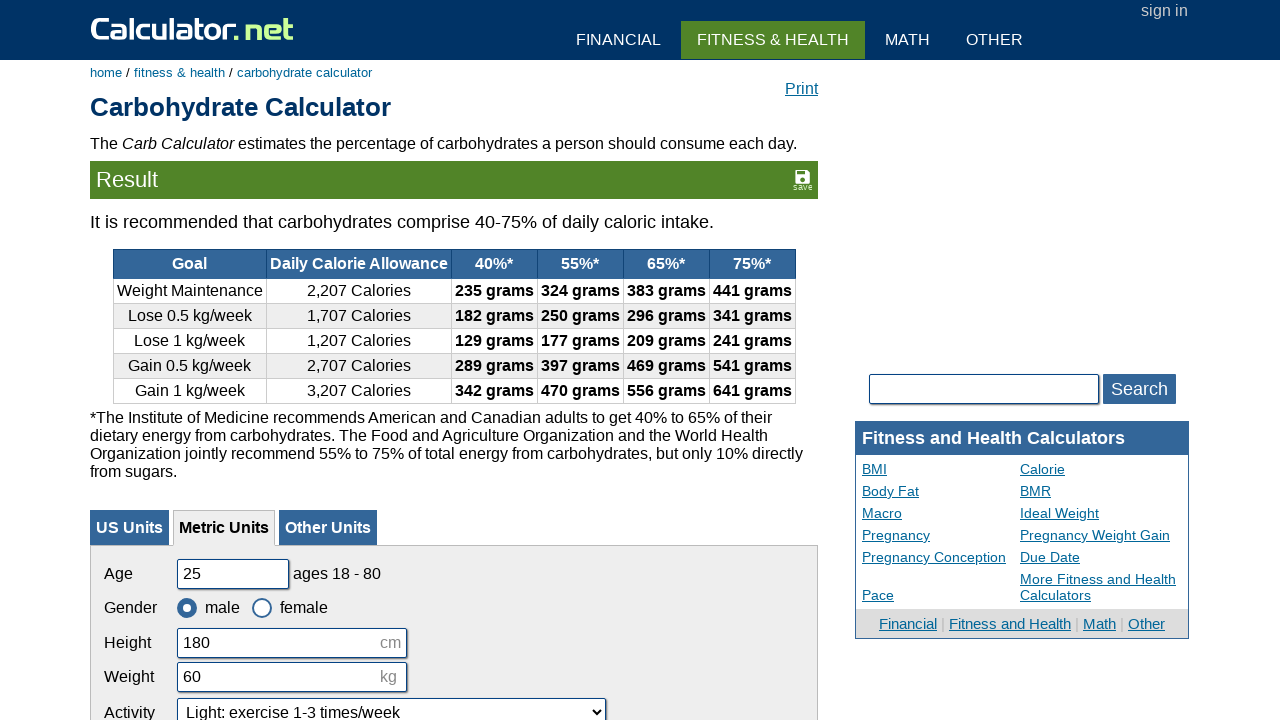

Verified 'Goal' label is displayed
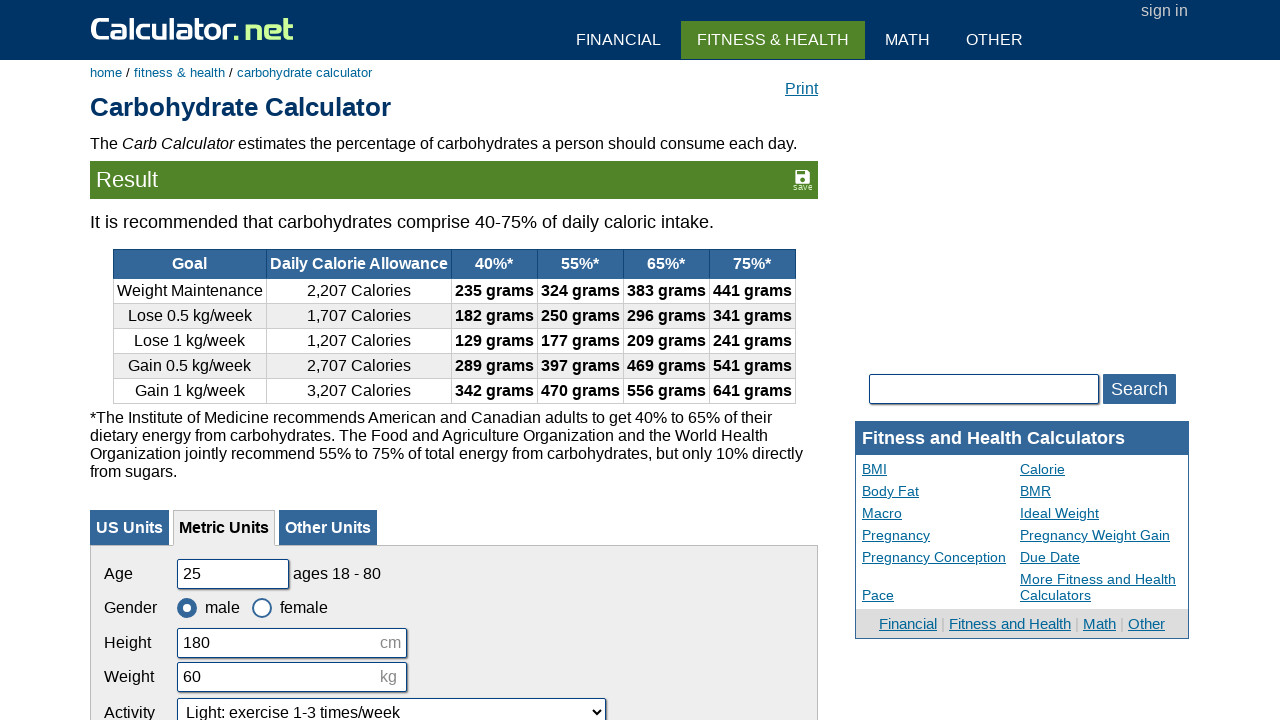

Verified 'Daily Calorie Allowance' label is displayed
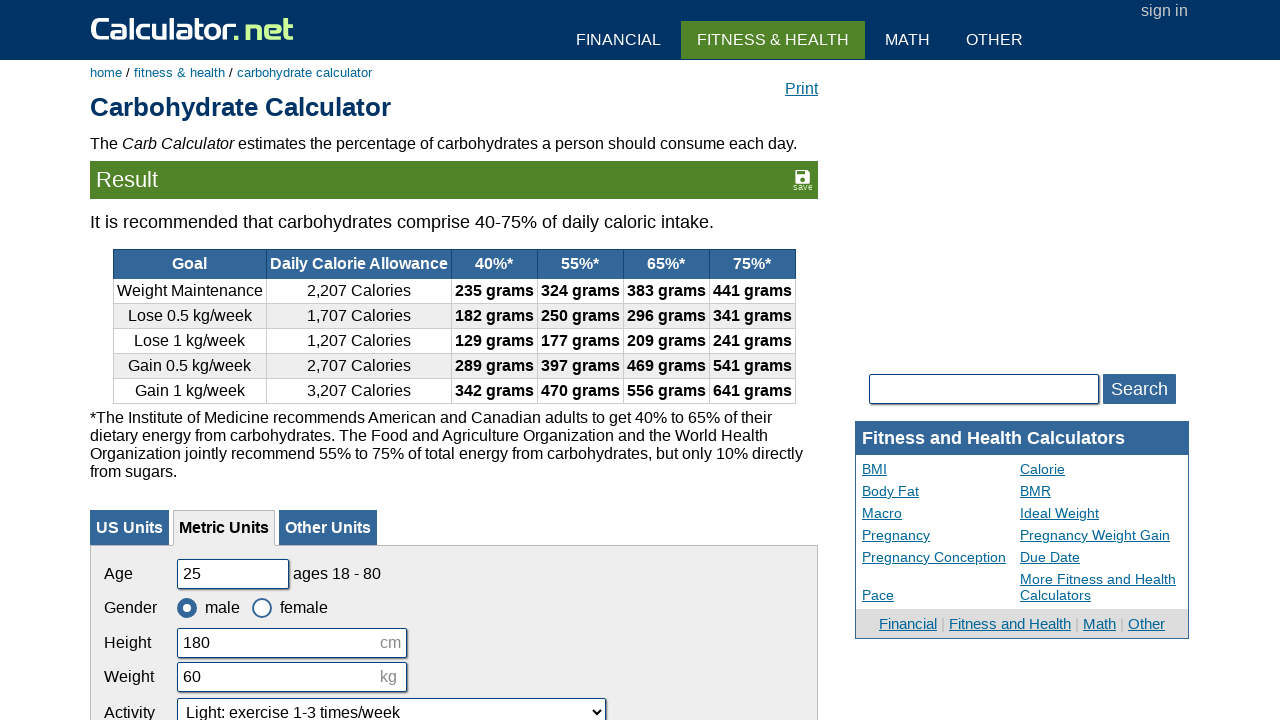

Verified '40%*' result is displayed
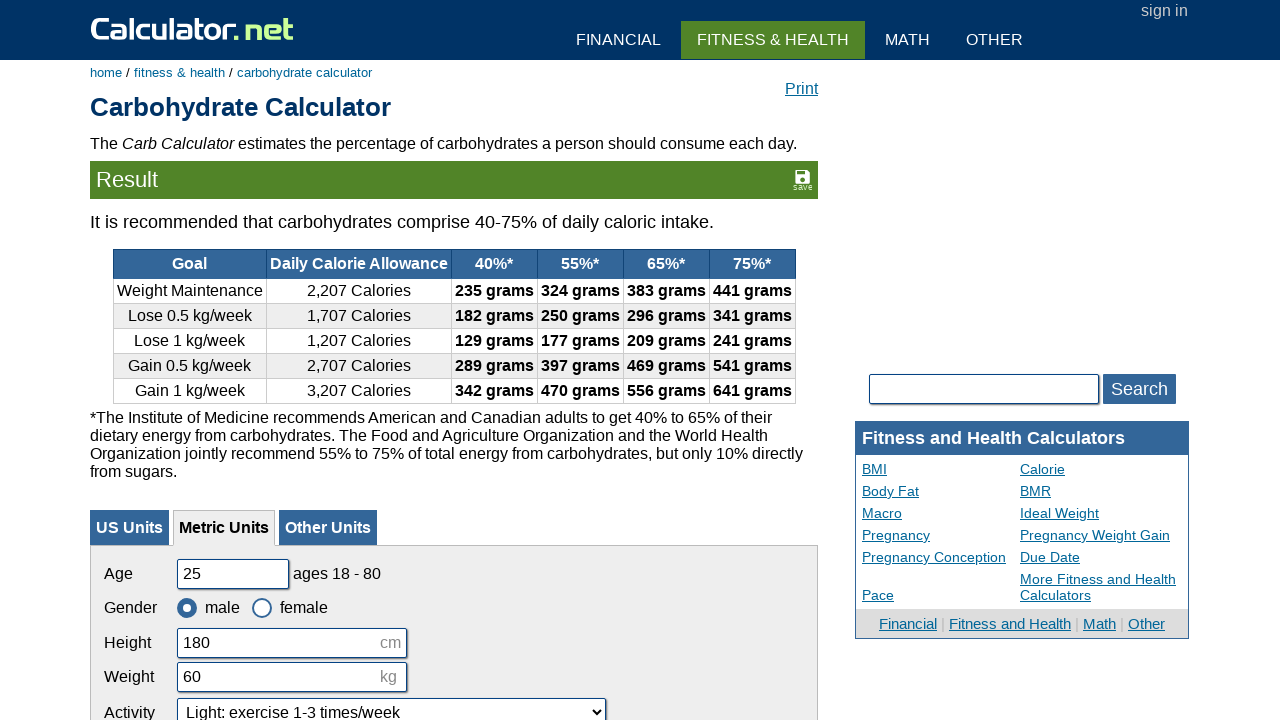

Verified '55%*' result is displayed
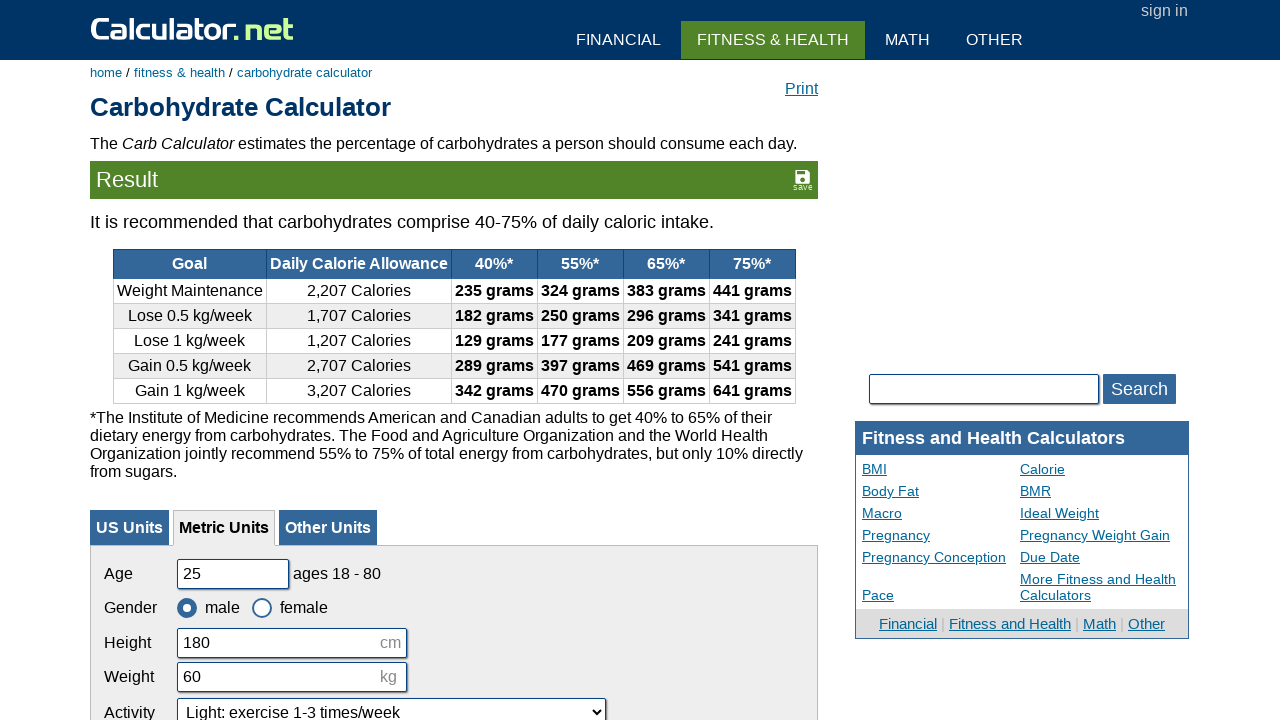

Verified '65%*' result is displayed
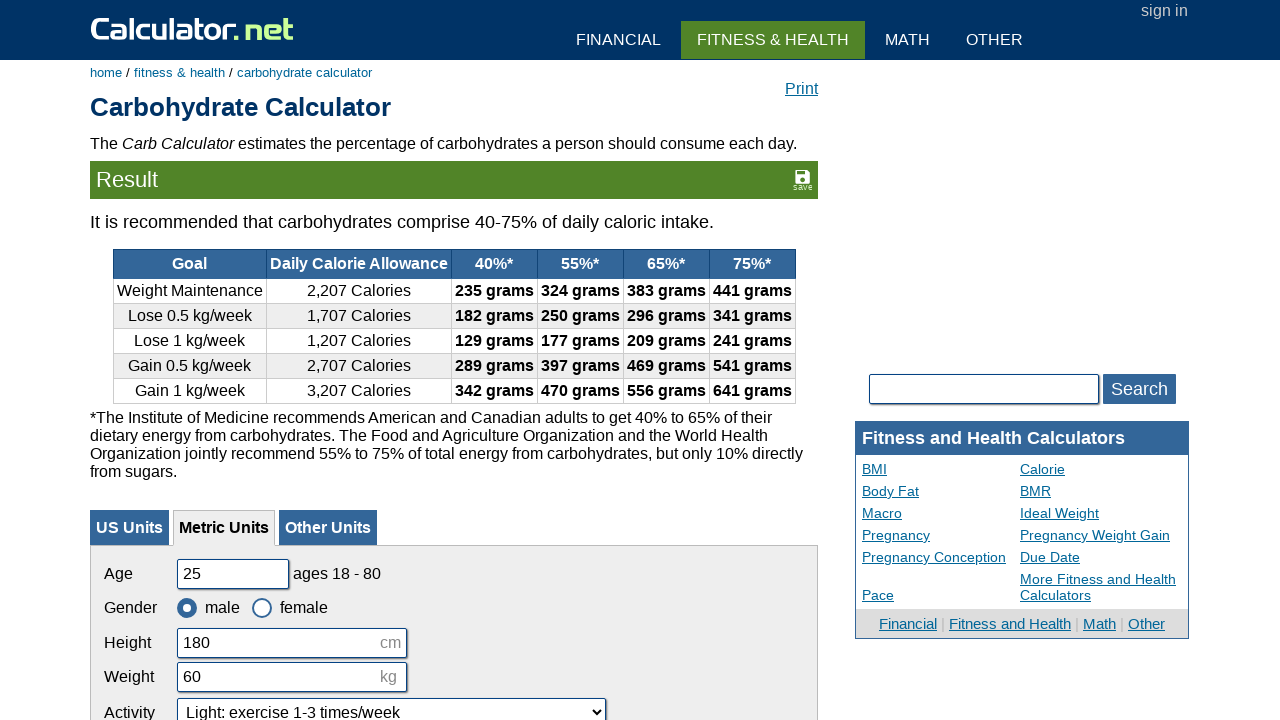

Verified '75%*' result is displayed
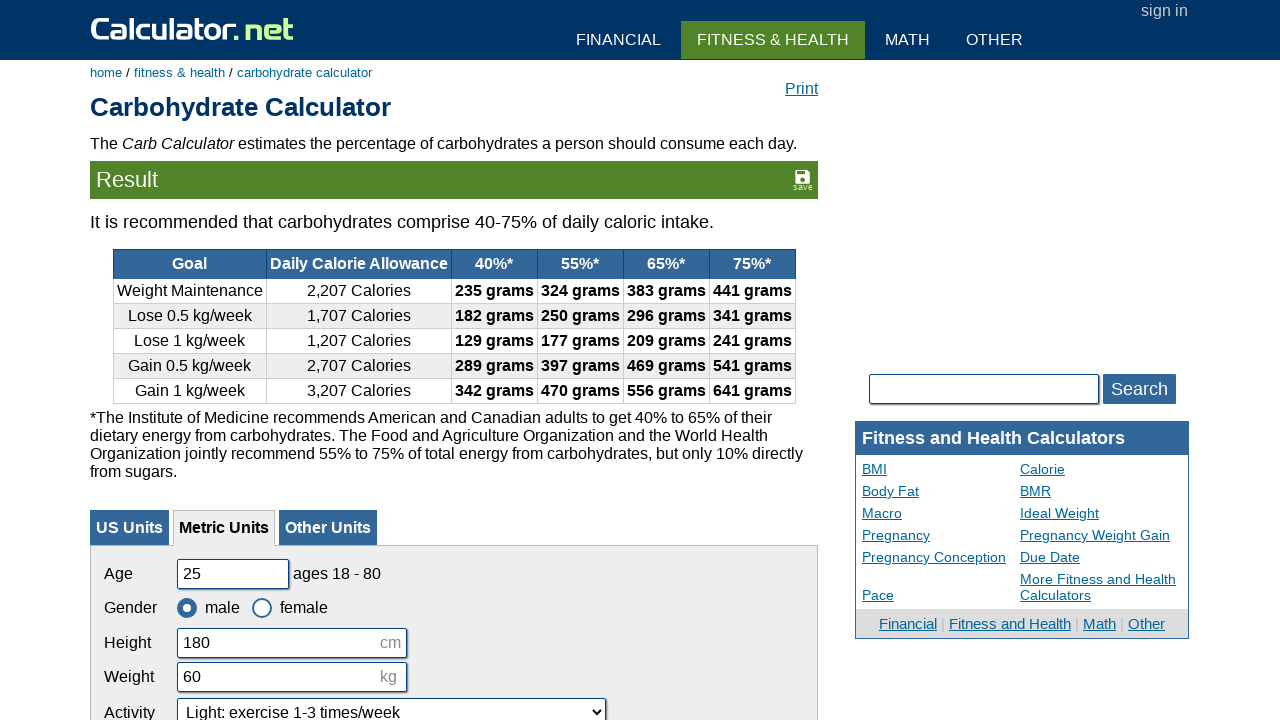

Verified 'Weight Maintenance' calorie value is displayed
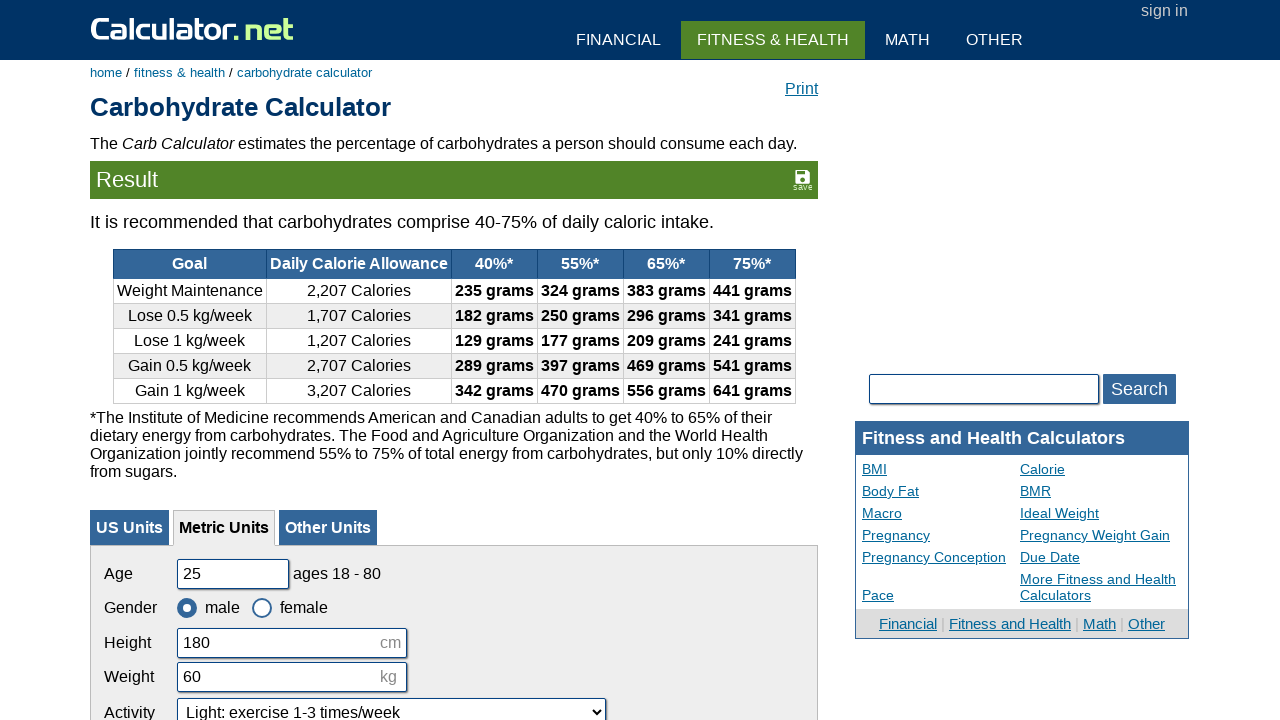

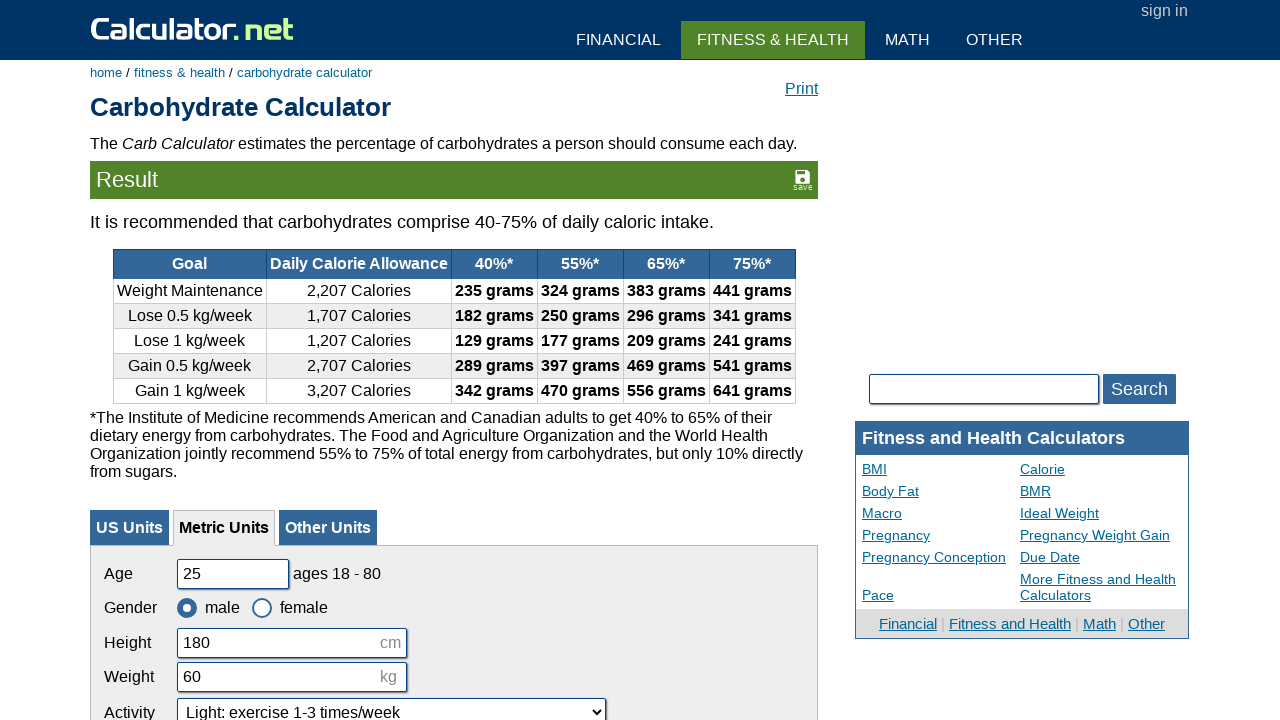